Tests airline booking dropdown functionality by selecting origin city (Coimbatore) and destination city (Chennai) from dropdown menus on a practice website.

Starting URL: https://www.rahulshettyacademy.com/dropdownsPractise/

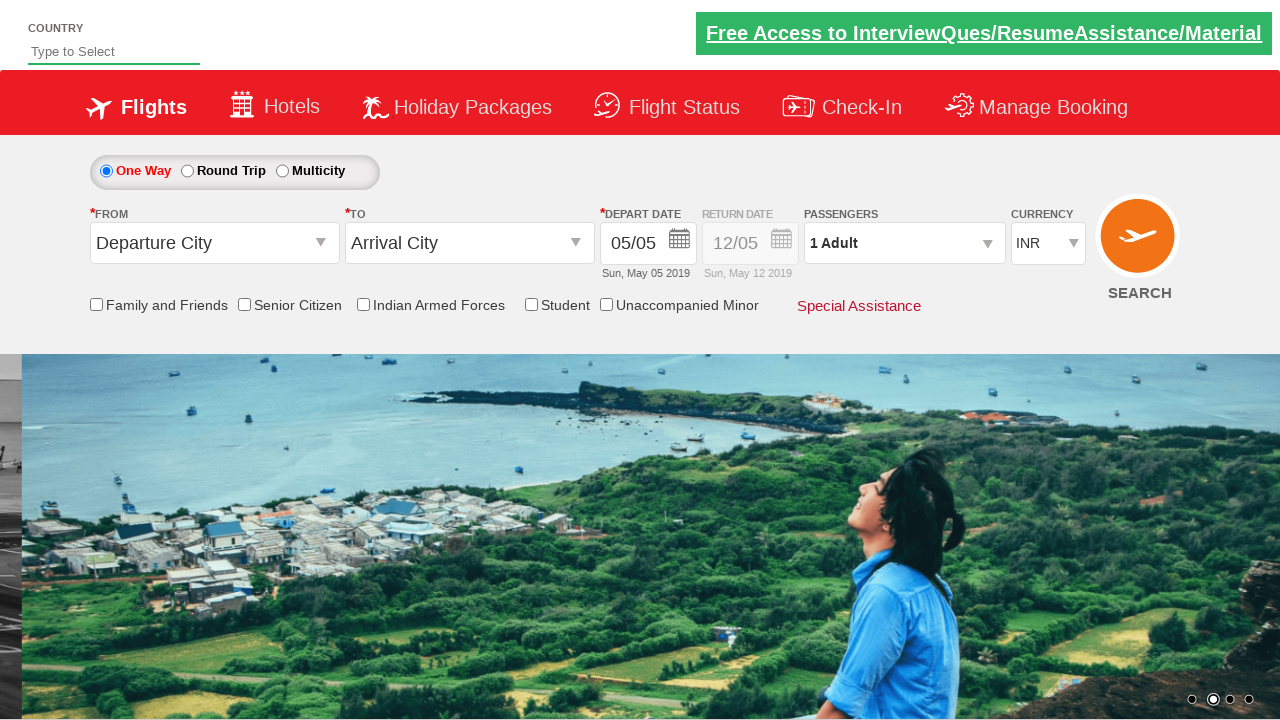

Clicked on origin station dropdown to open it at (214, 243) on #ctl00_mainContent_ddl_originStation1_CTXT
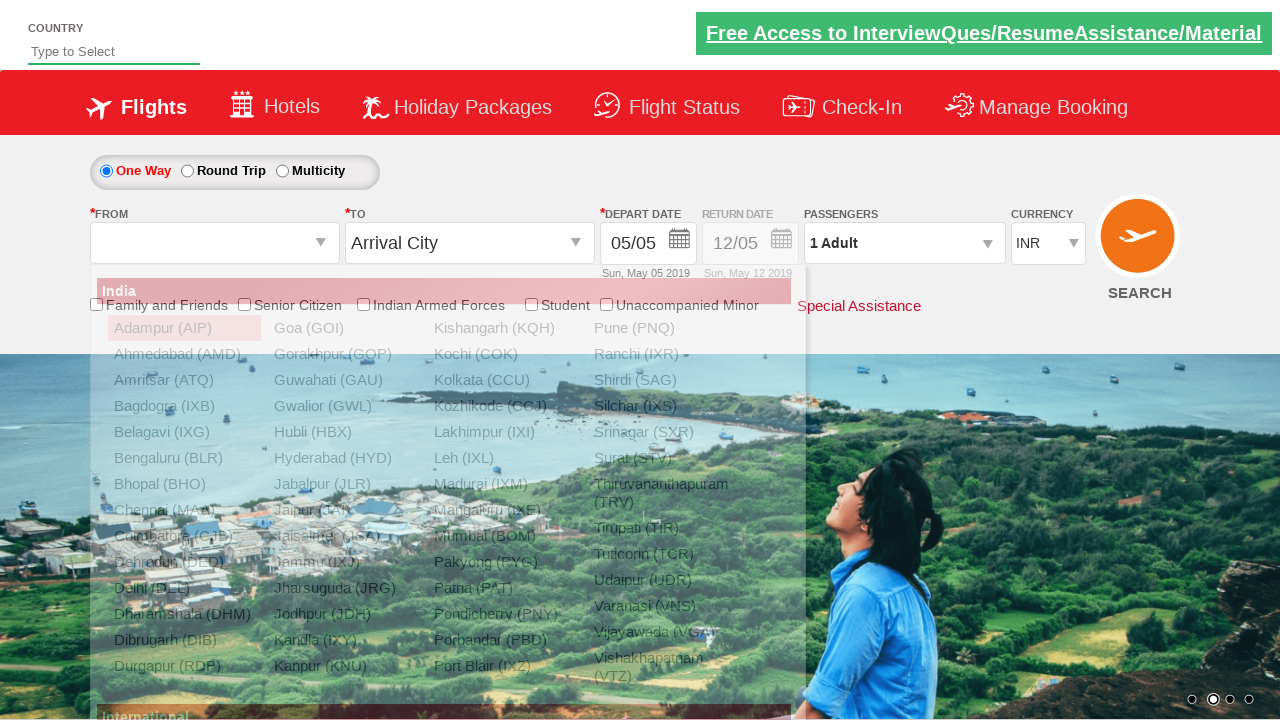

Selected Coimbatore (CJB) as origin city at (184, 536) on a[value='CJB']
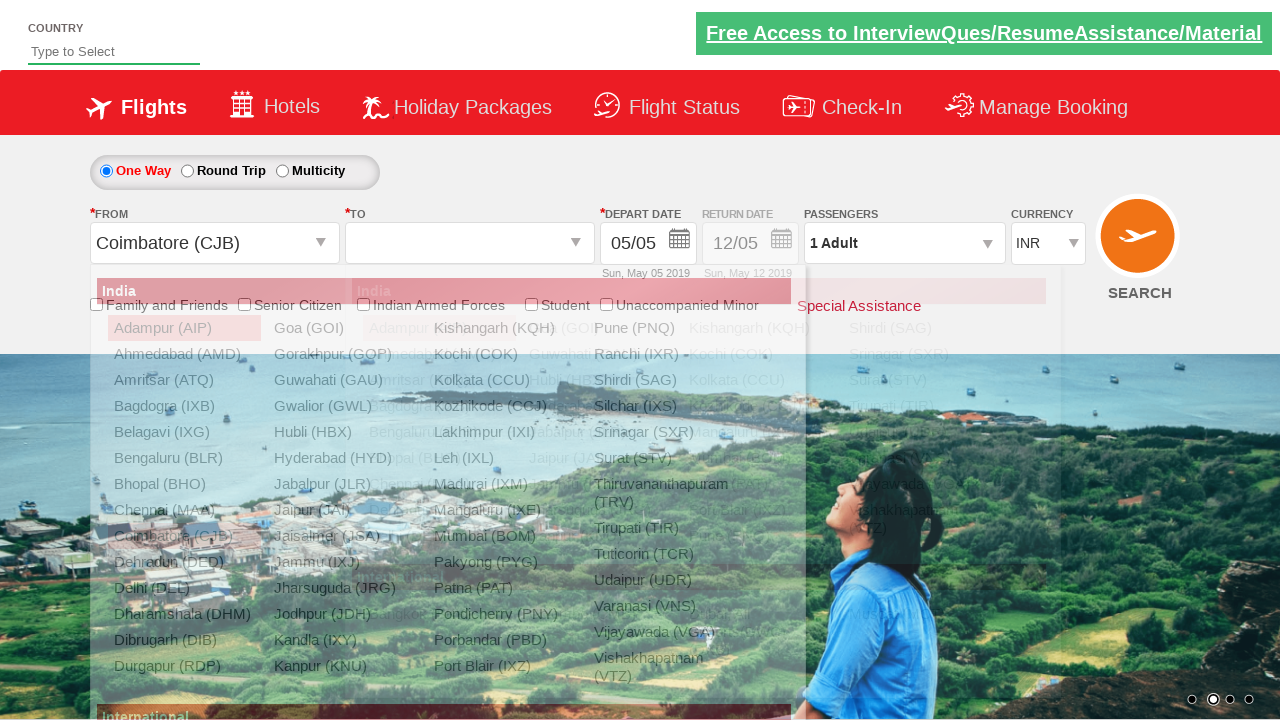

Waited for destination dropdown to be ready
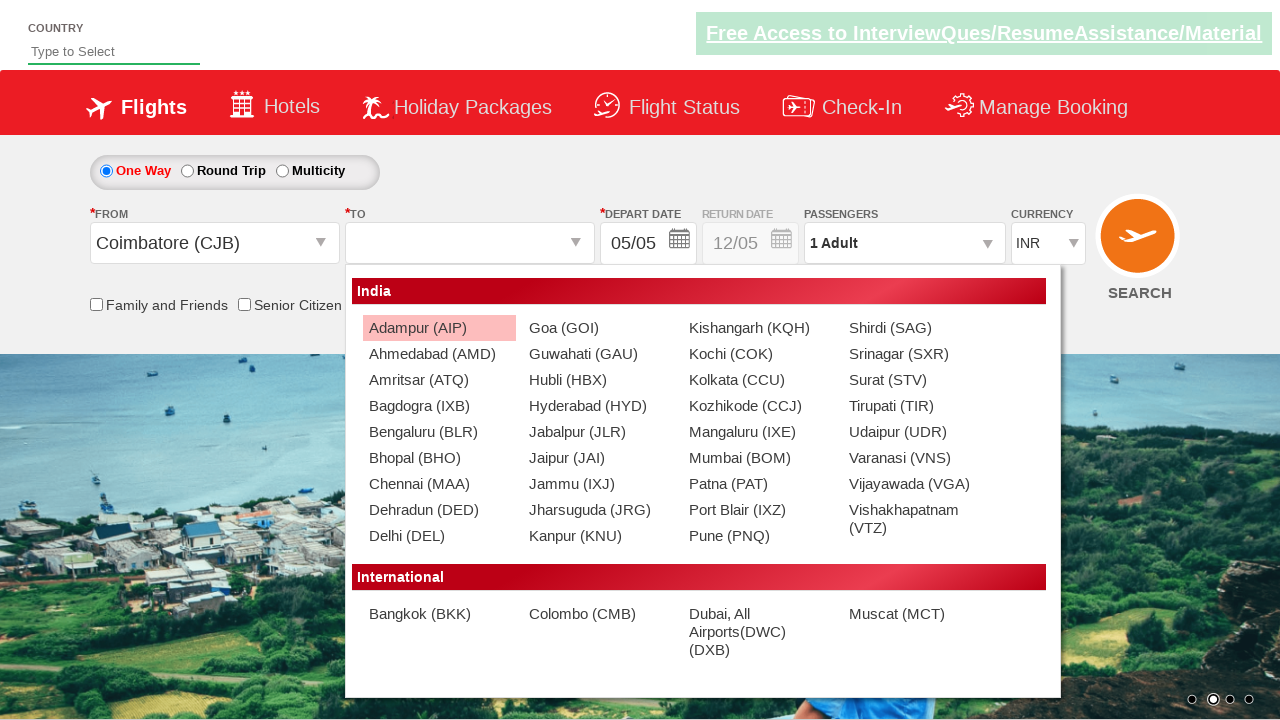

Selected Chennai (MAA) as destination city at (439, 484) on #glsctl00_mainContent_ddl_destinationStation1_CTNR a[value='MAA']
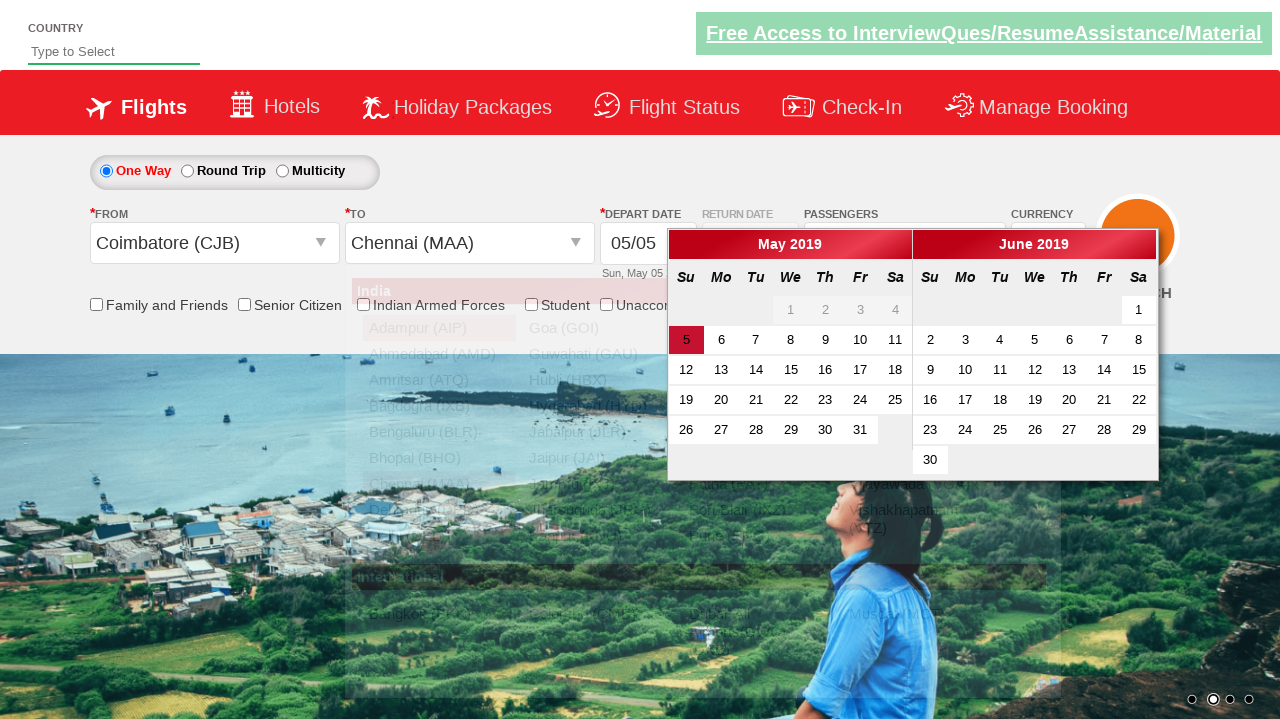

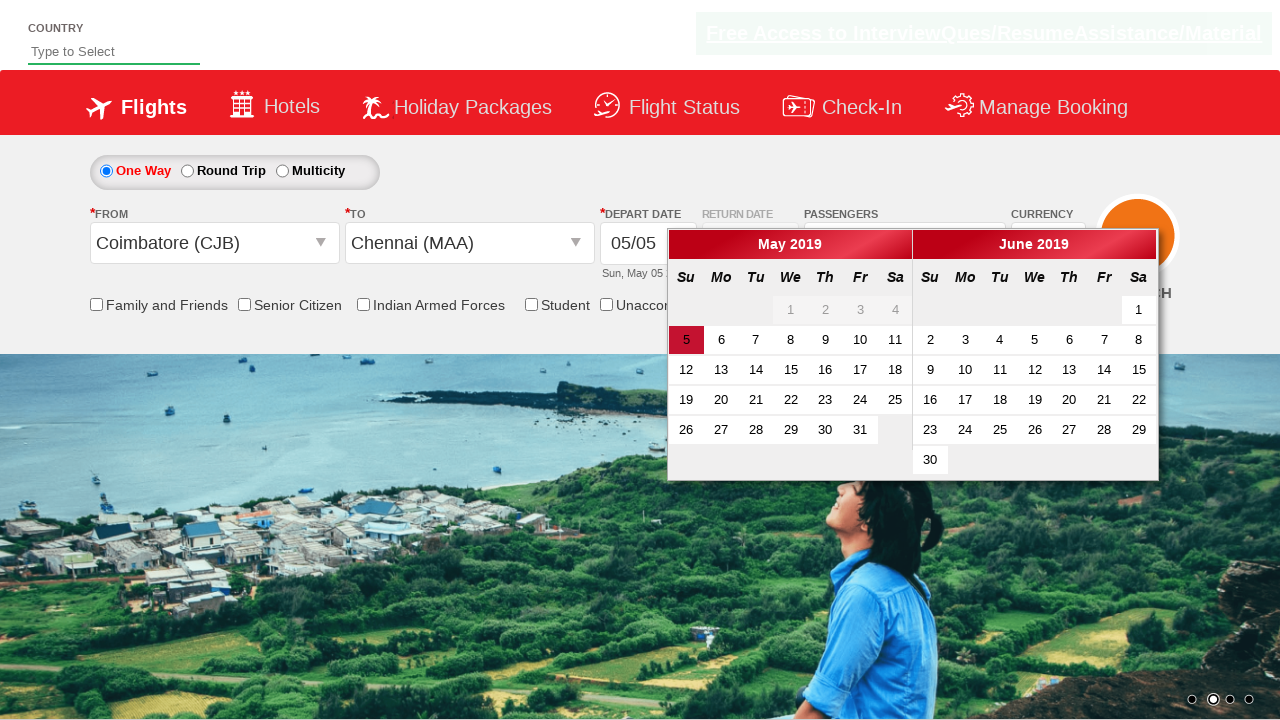